Tests negative shoe size validation by entering an invalid size (45) and verifying the error message is displayed

Starting URL: https://lm.skillbox.cc/qa_tester/module03/practice1/

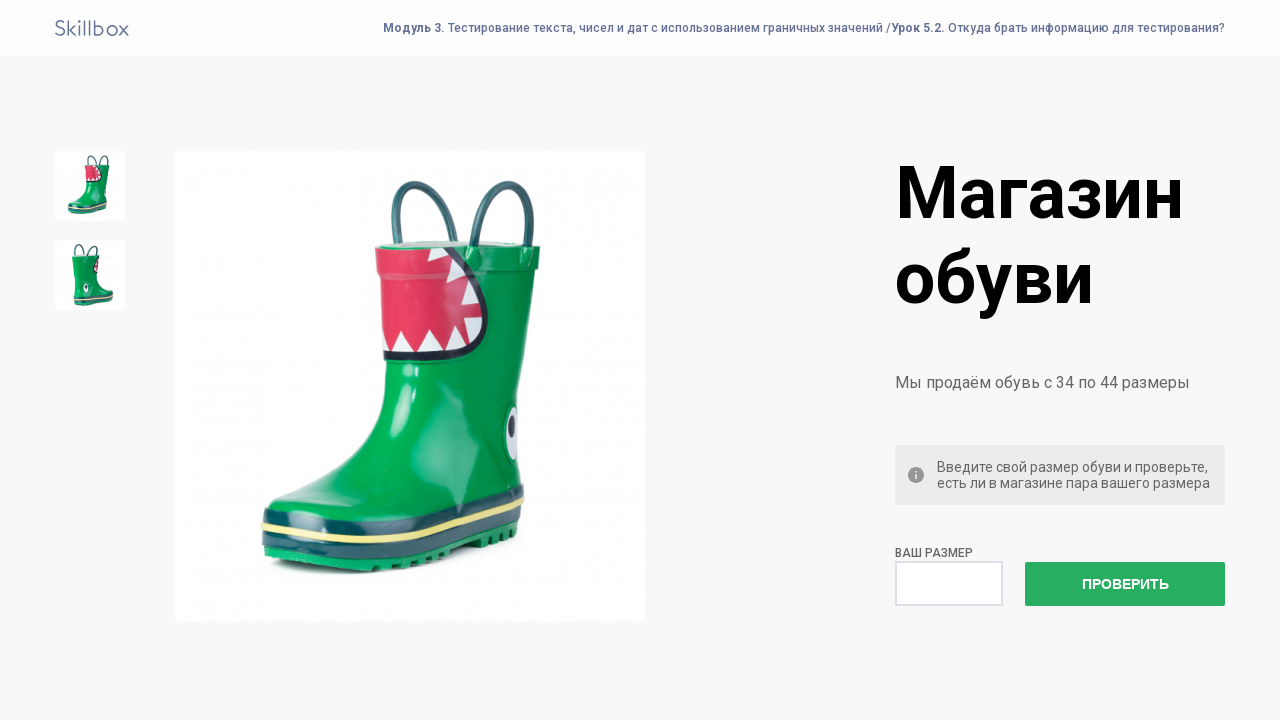

Entered invalid shoe size '45' in size field on #size
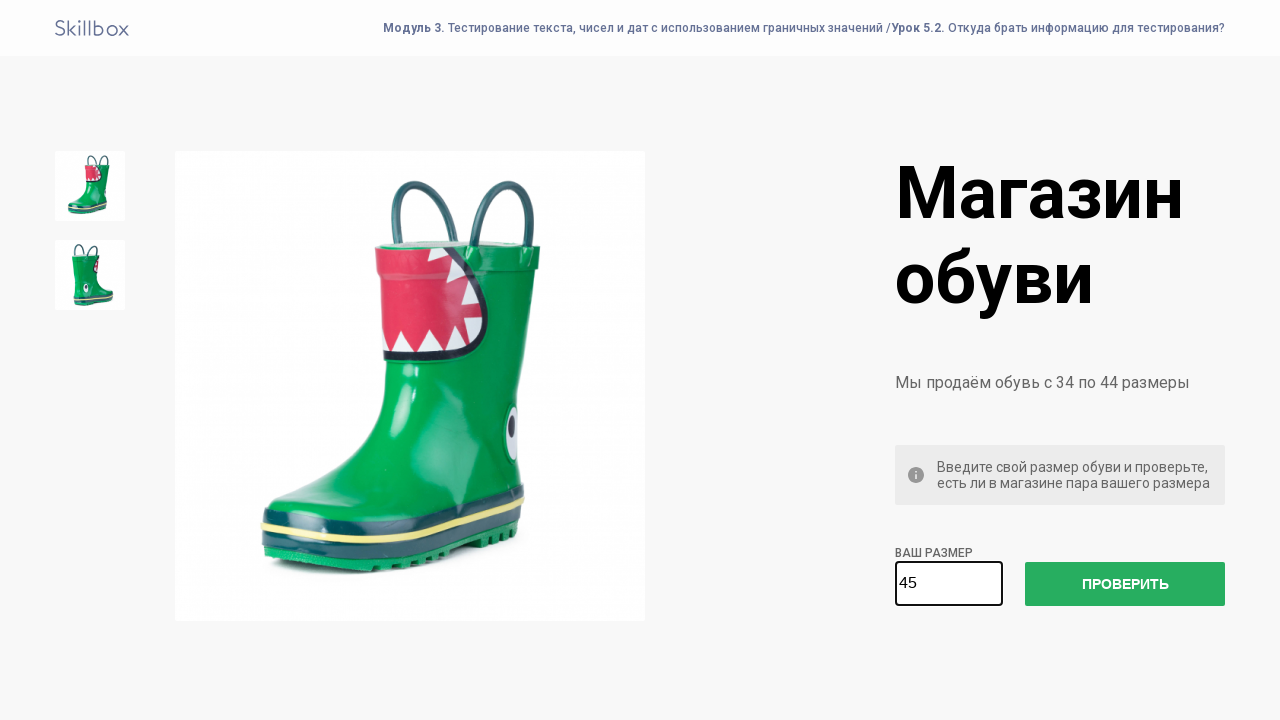

Clicked submit button to validate shoe size at (1125, 584) on button
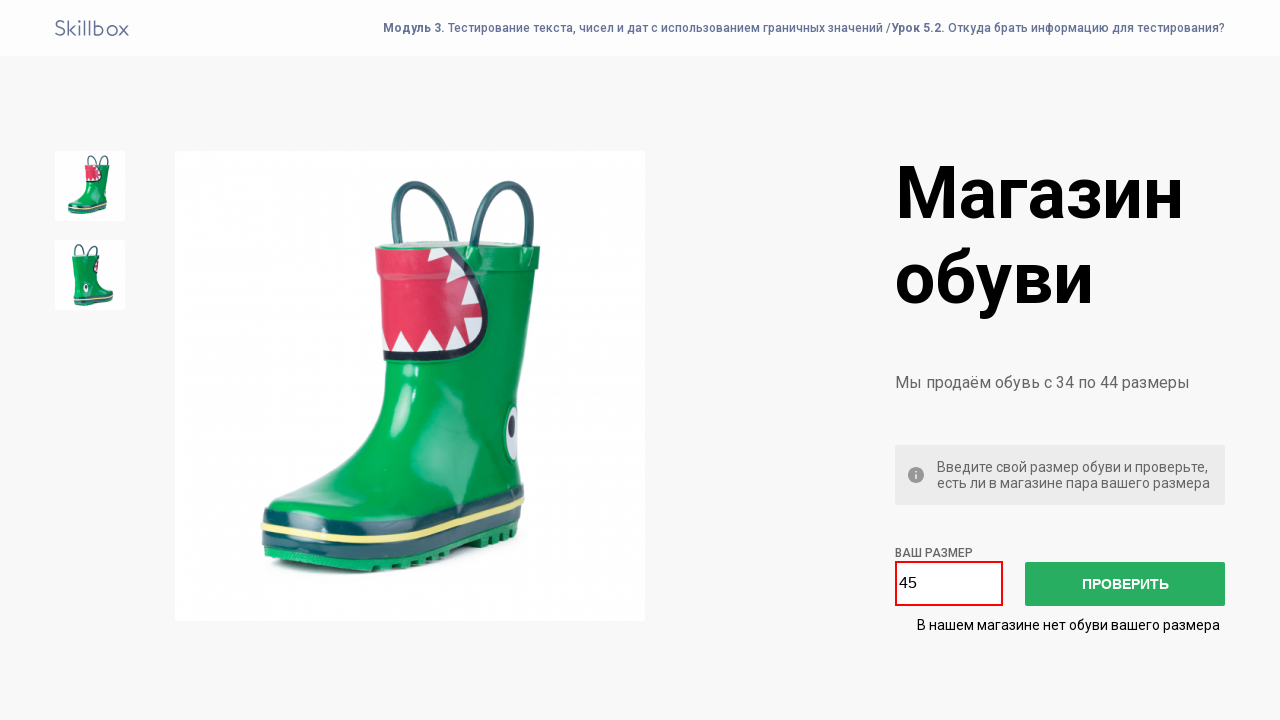

Error message element appeared, confirming negative shoe size validation
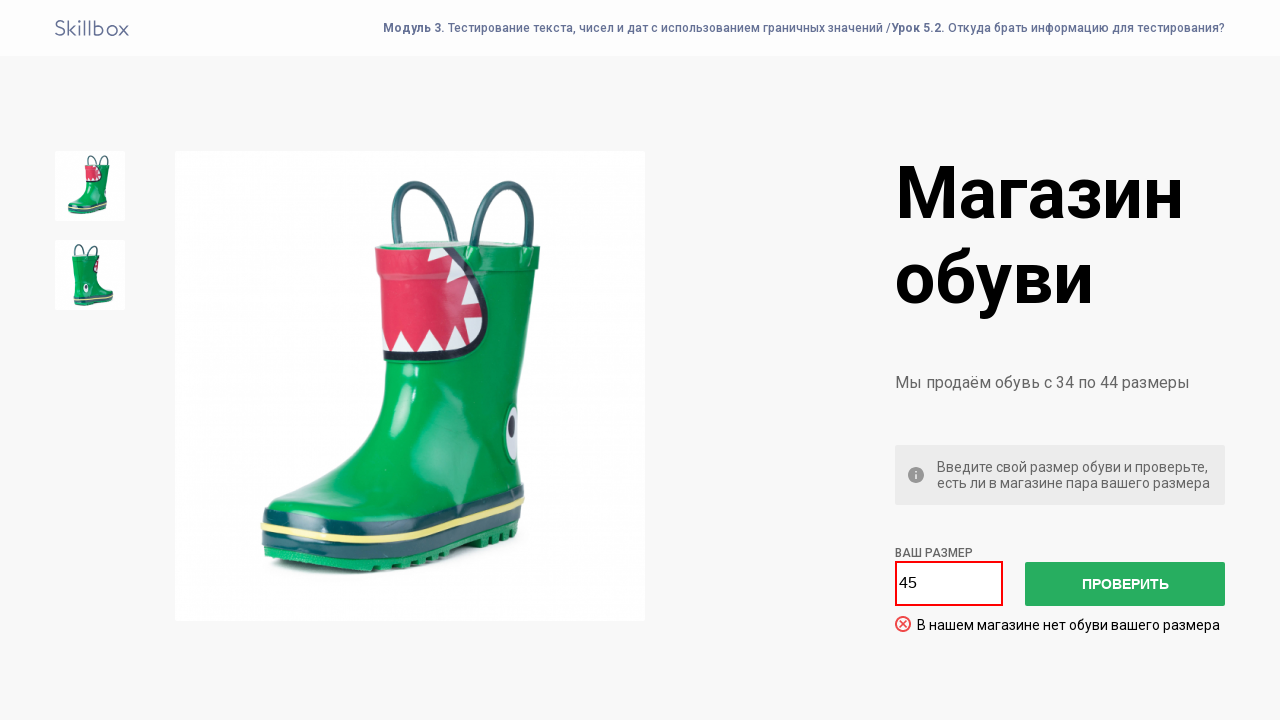

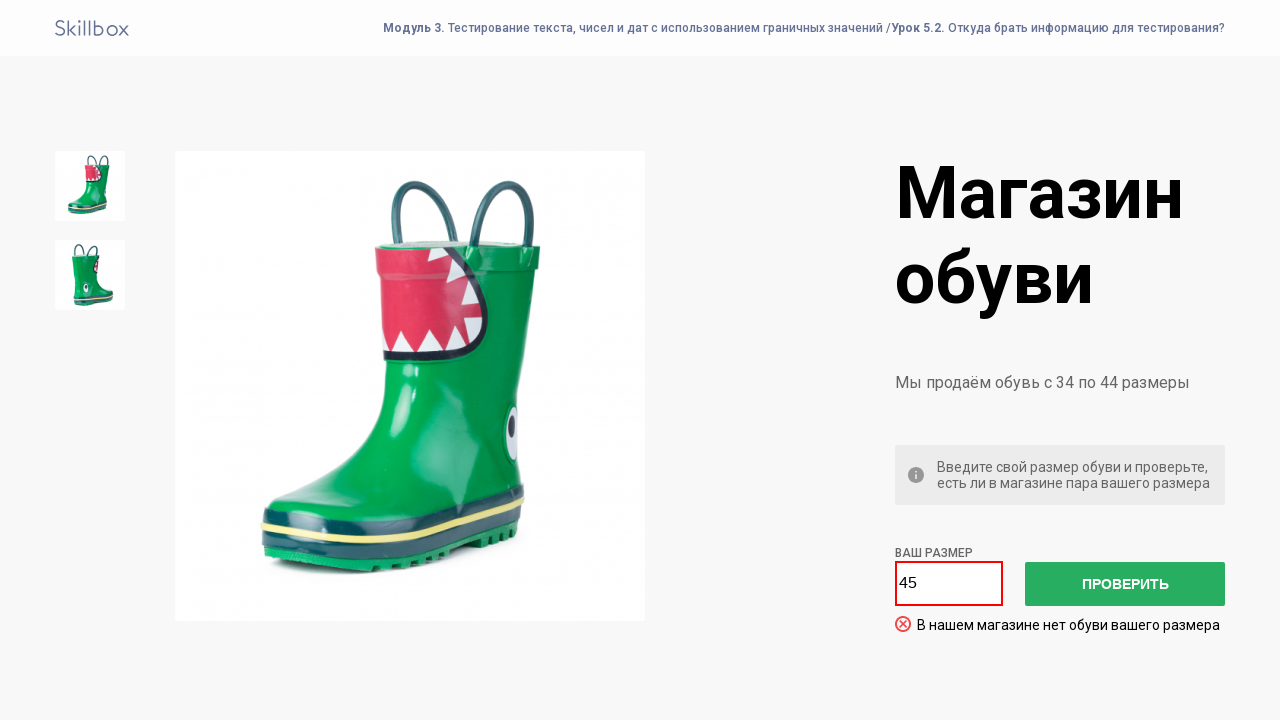